Navigates to JPL Space images page and clicks the Full Image button to display the featured image

Starting URL: https://data-class-jpl-space.s3.amazonaws.com/JPL_Space/index.html

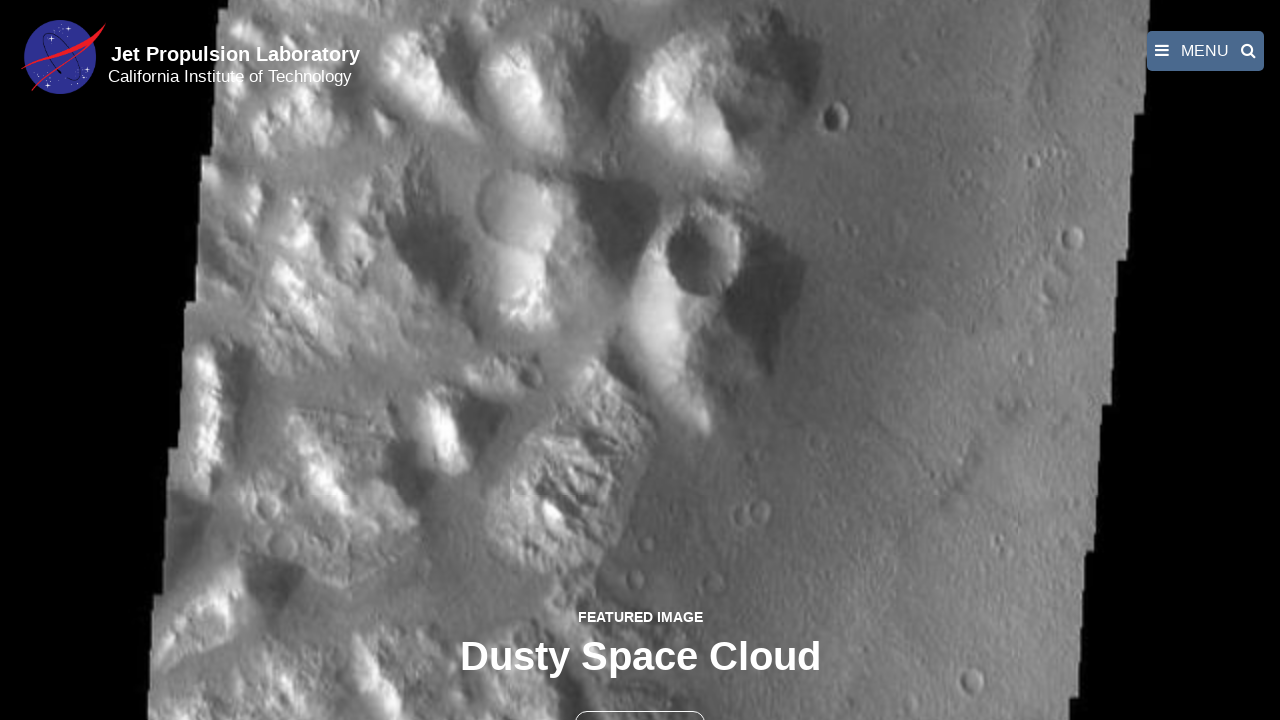

Navigated to JPL Space images page
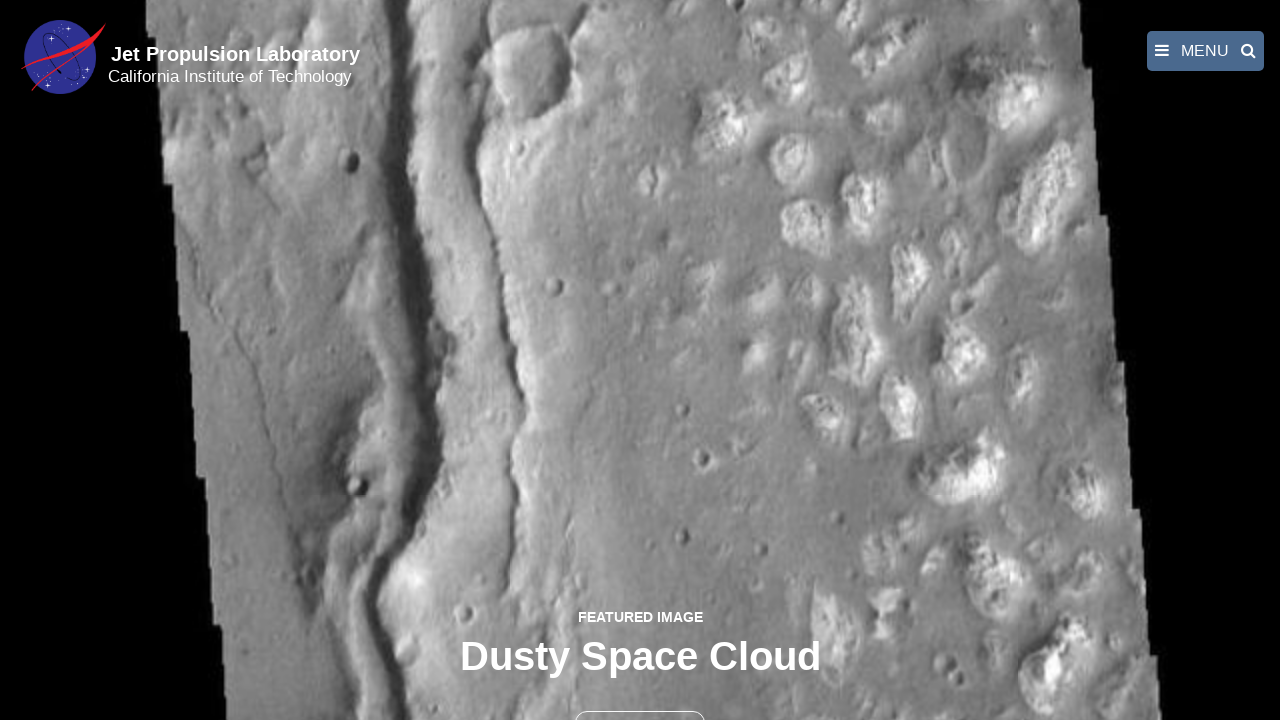

Clicked Full Image button to display featured image at (640, 699) on button >> nth=1
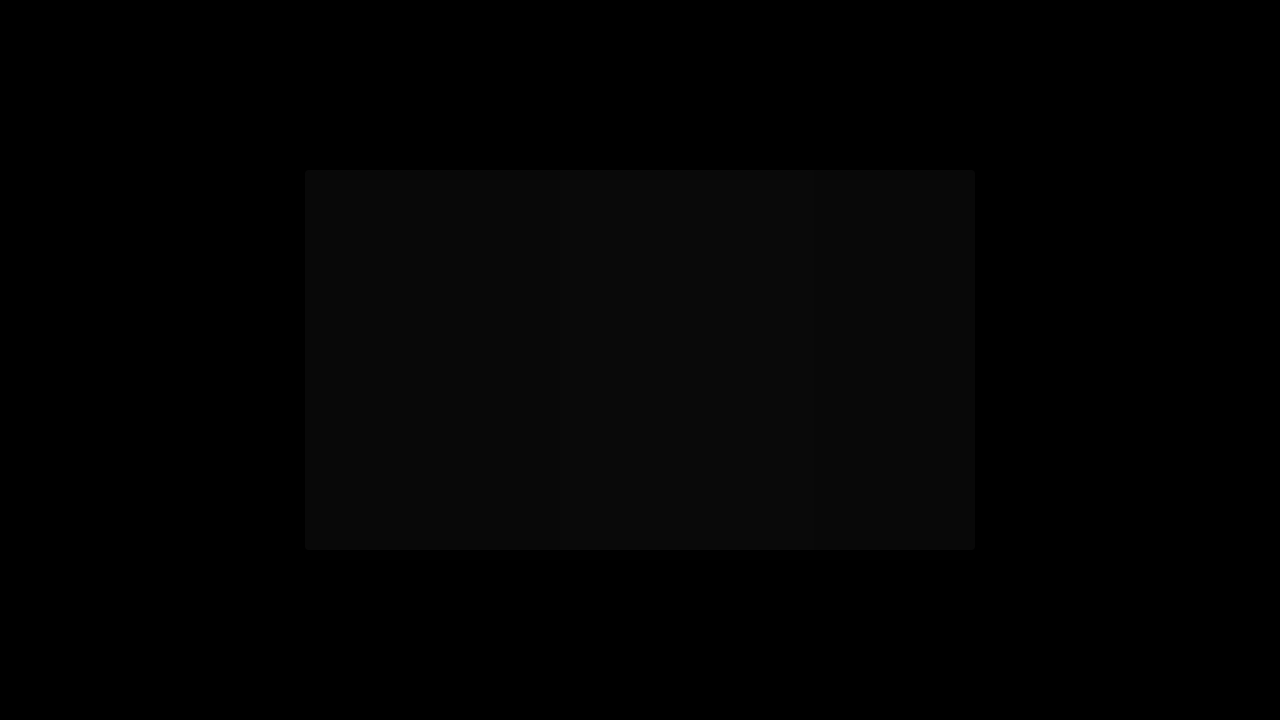

Featured image overlay appeared
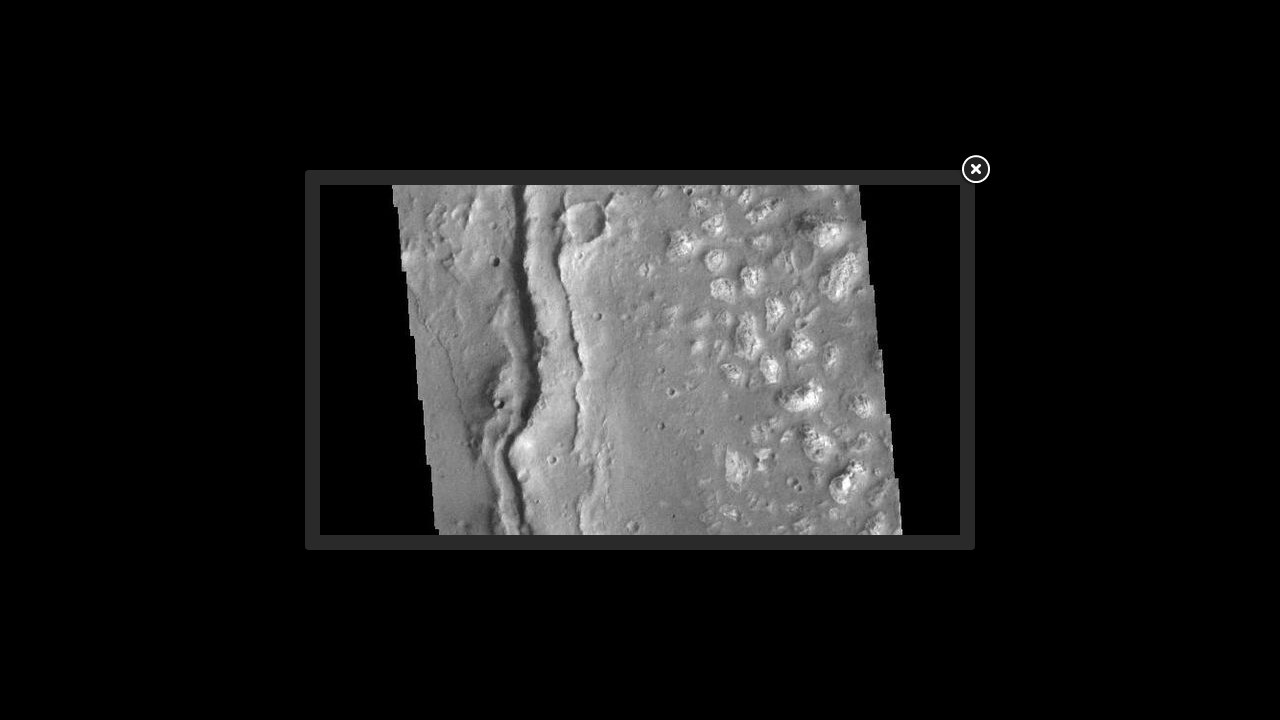

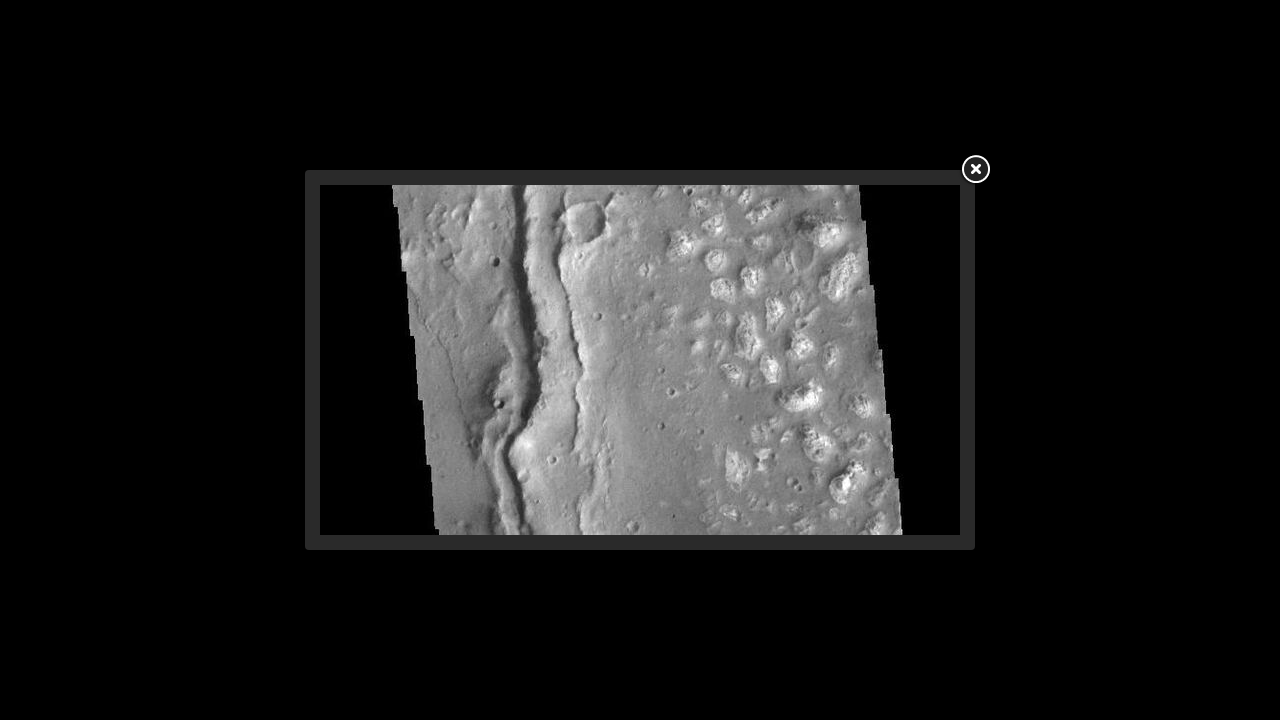